Navigates to the DemoBlaze website and clicks on a navigation menu item

Starting URL: https://demoblaze.com/index.html

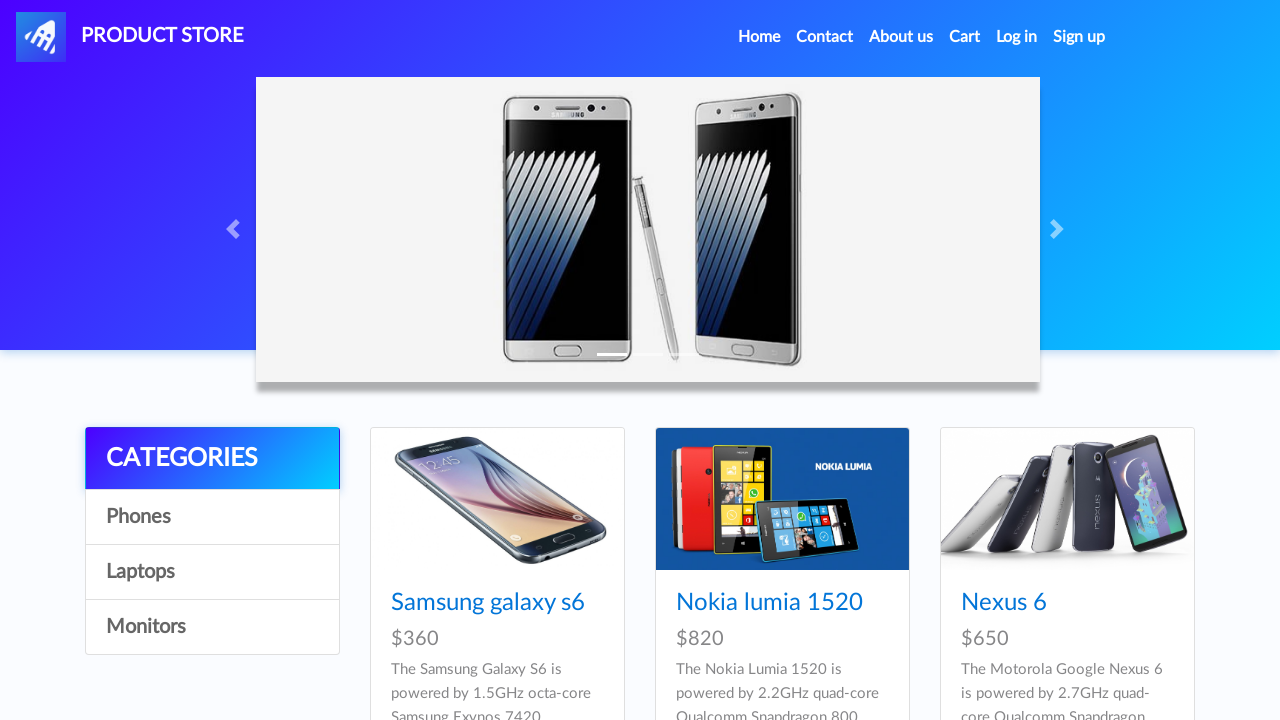

Navigated to DemoBlaze website
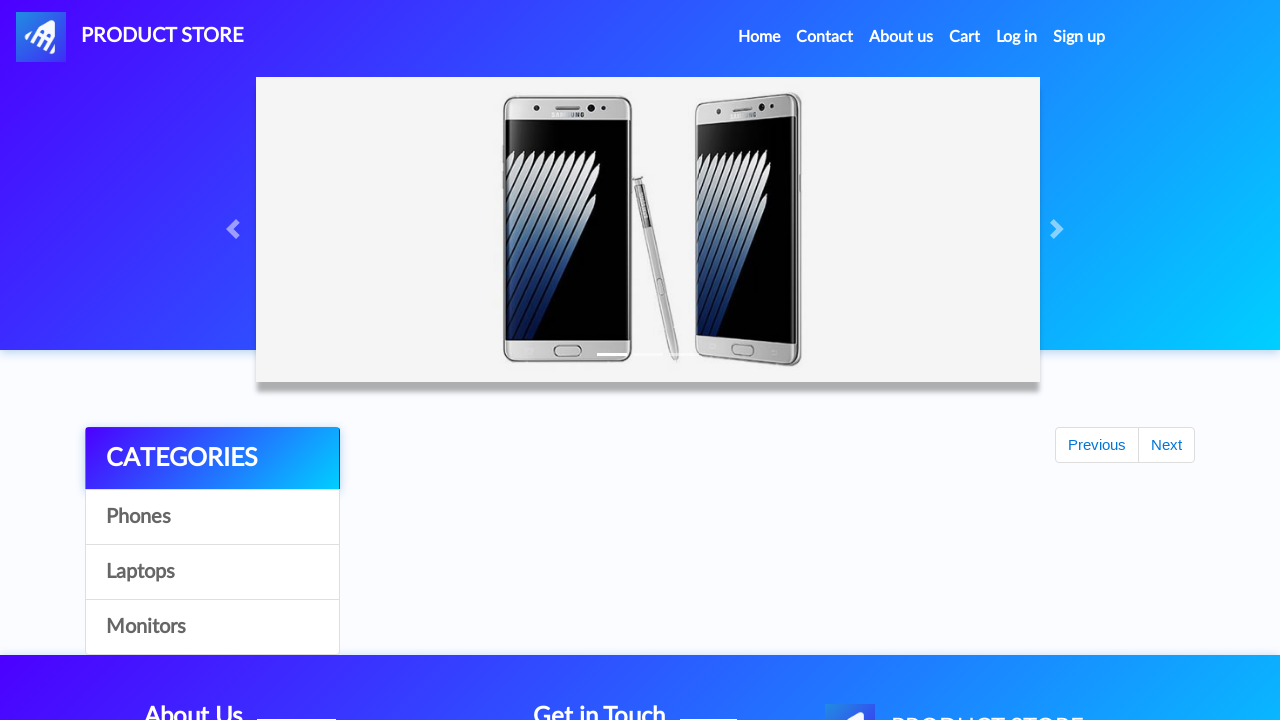

Clicked on second navigation menu item at (825, 37) on xpath=/html[1]/body[1]/nav[1]/div[1]/ul[1]/li[2]/a
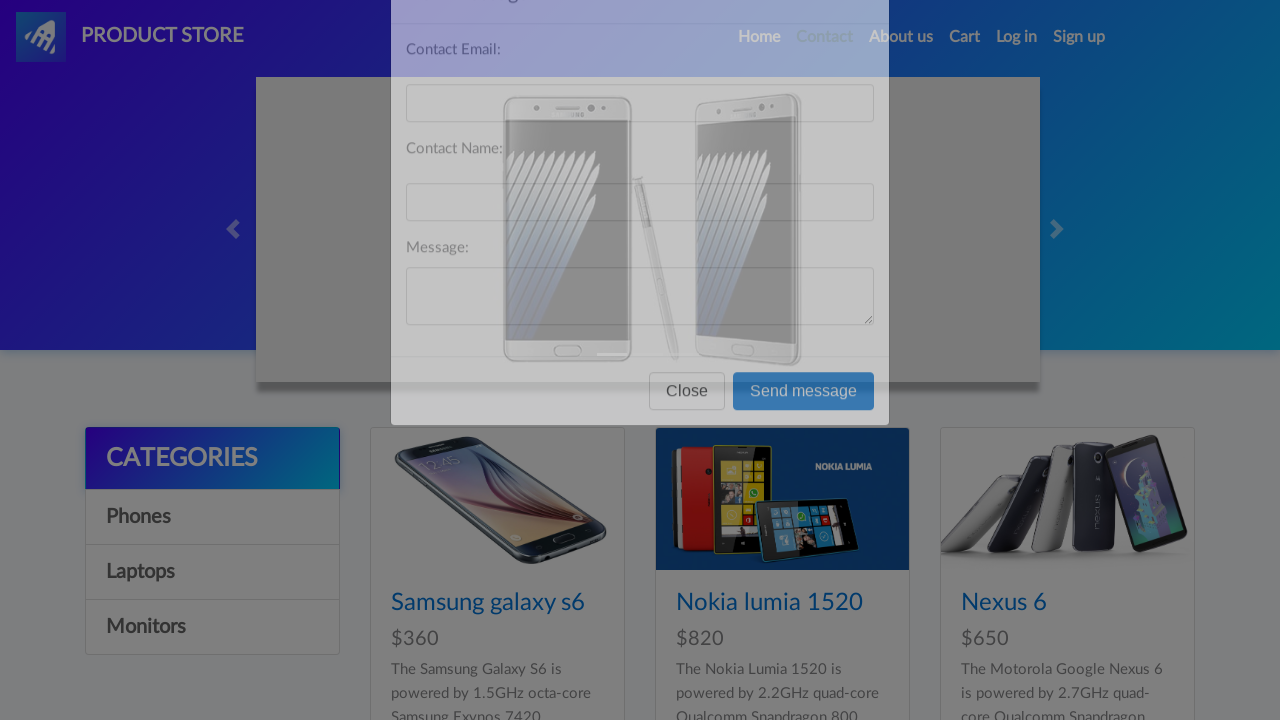

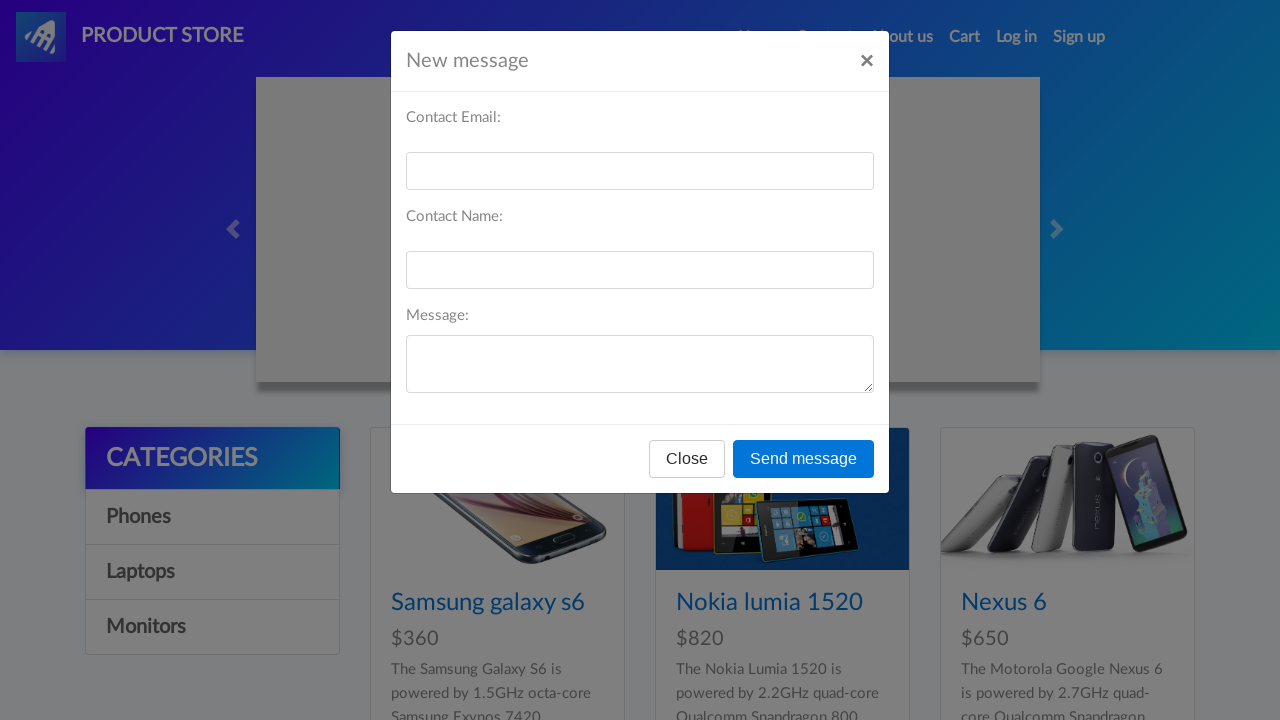